Navigates to LambdaTest ecommerce playground and captures a screenshot to a byte buffer.

Starting URL: https://ecommerce-playground.lambdatest.io/

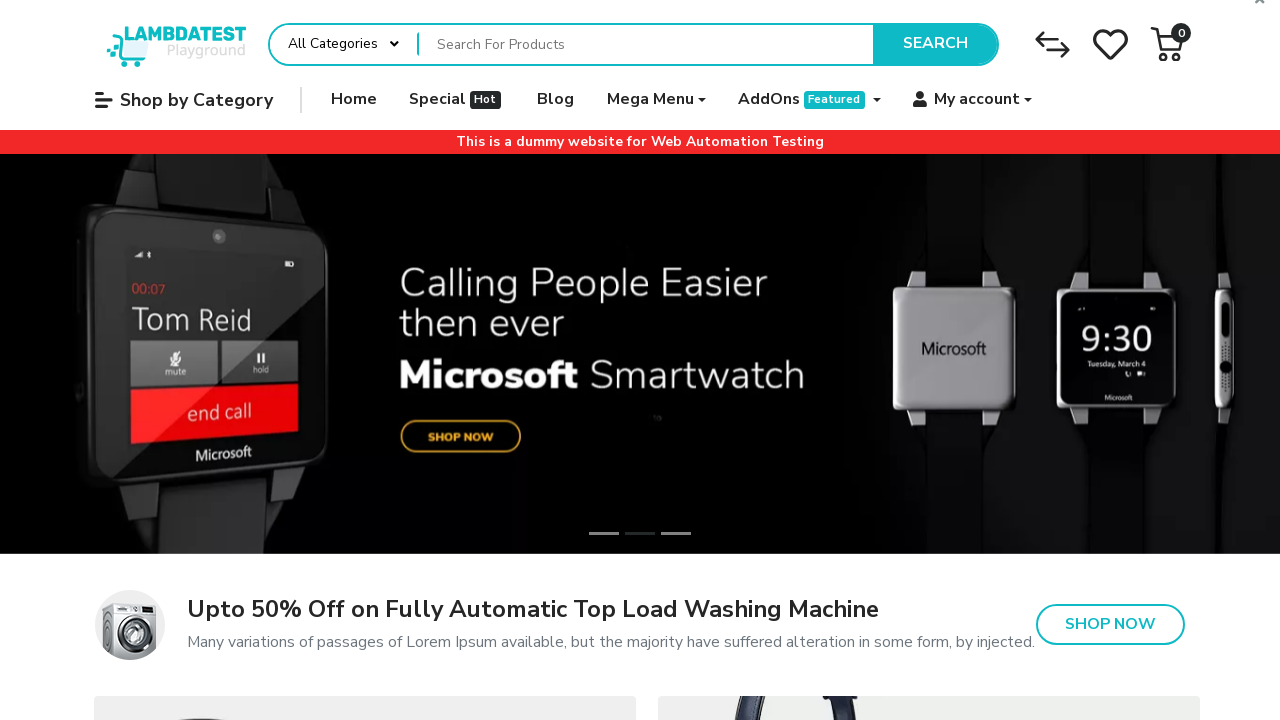

Navigated to LambdaTest ecommerce playground
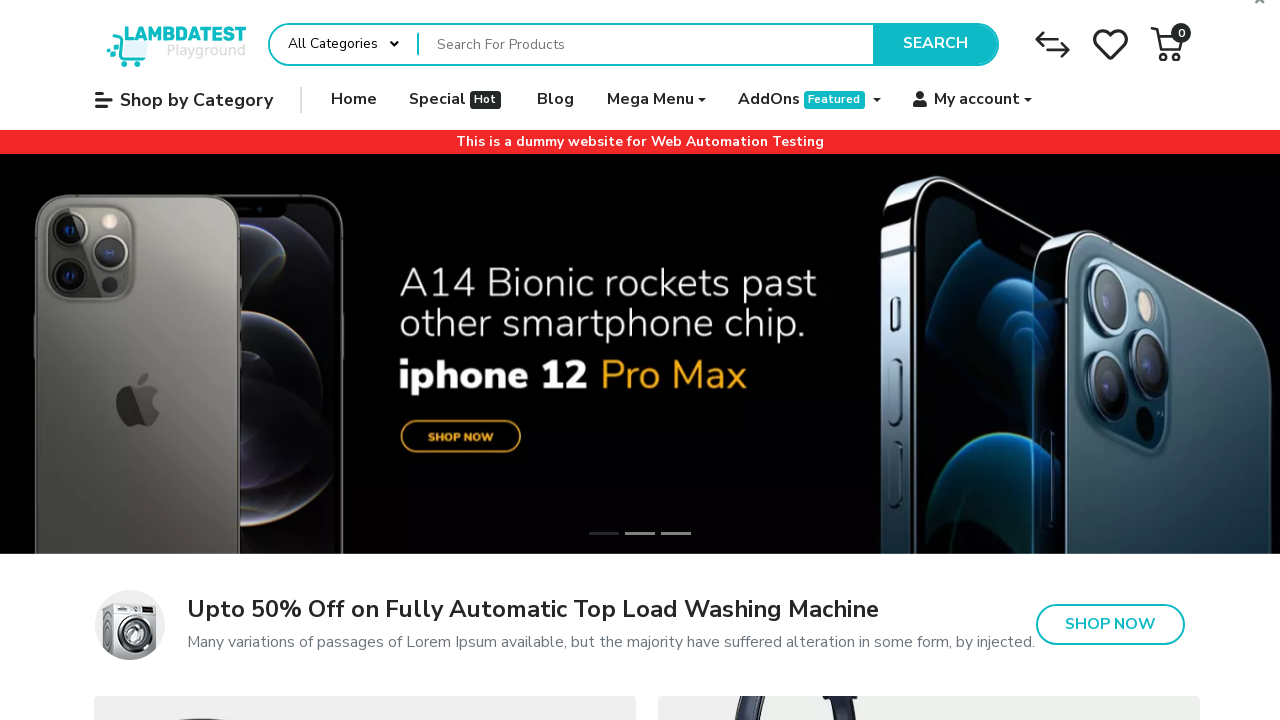

Captured screenshot to byte buffer
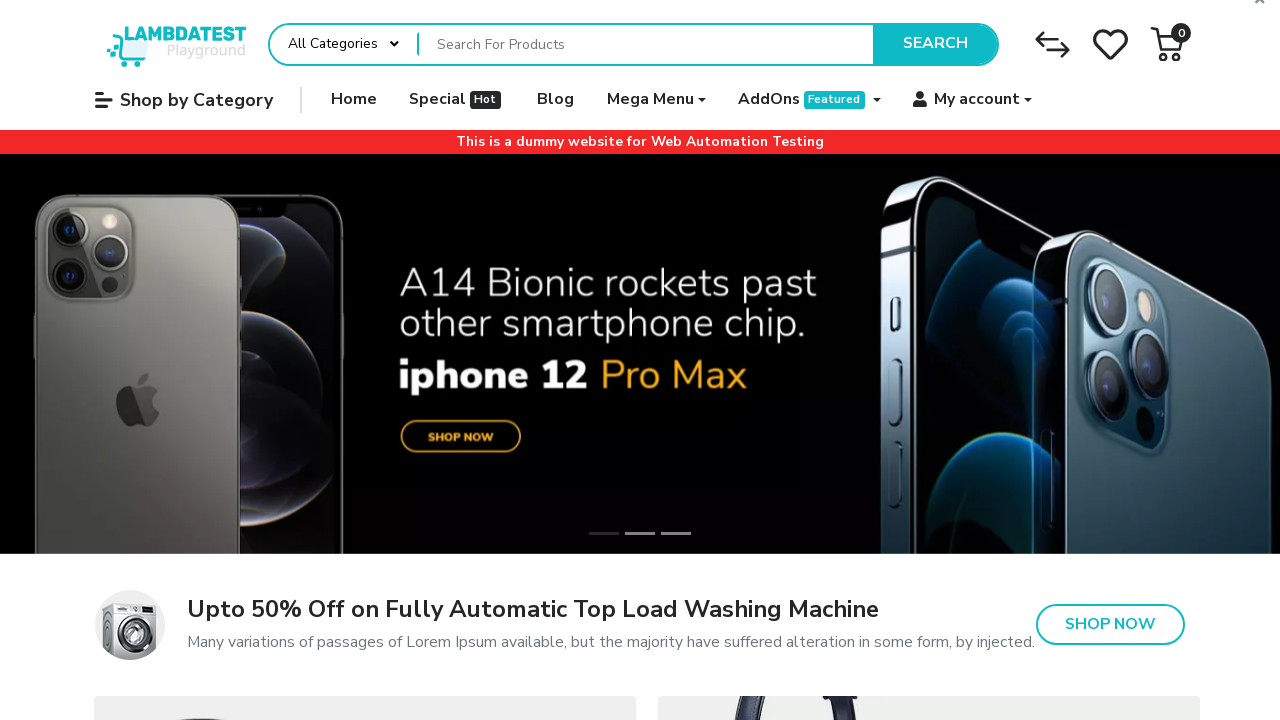

Verified correct URL: https://ecommerce-playground.lambdatest.io/
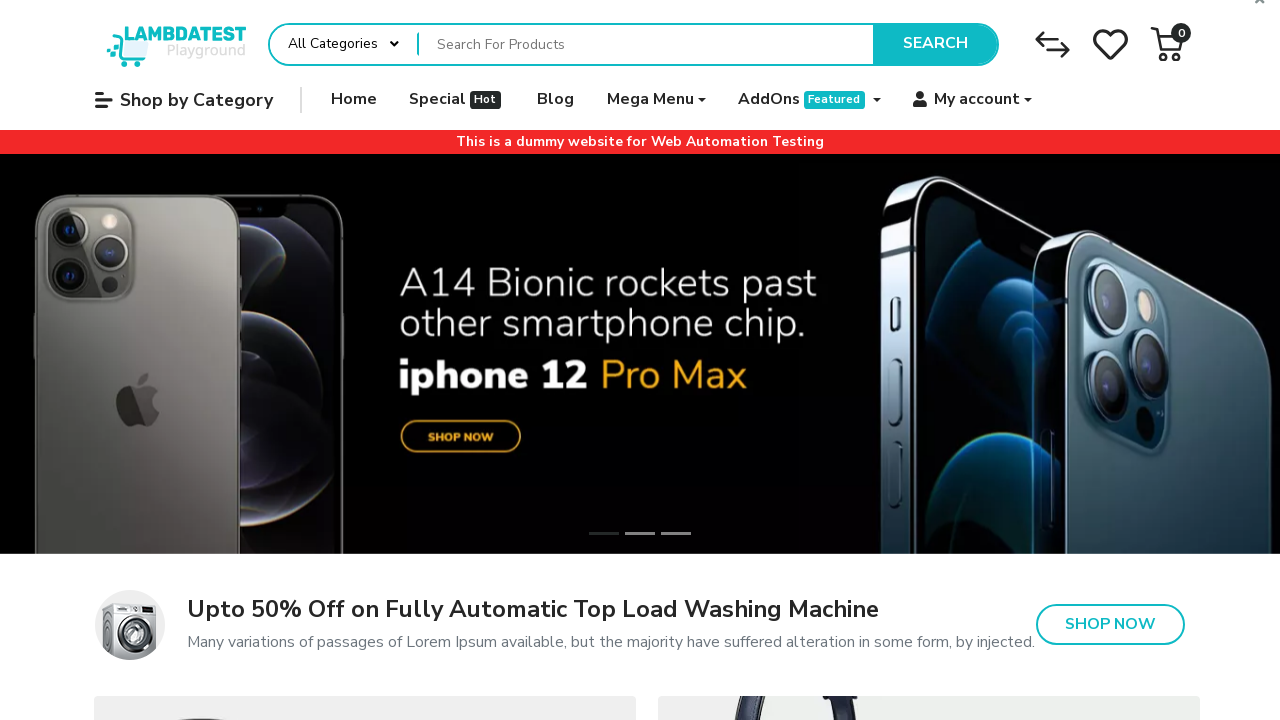

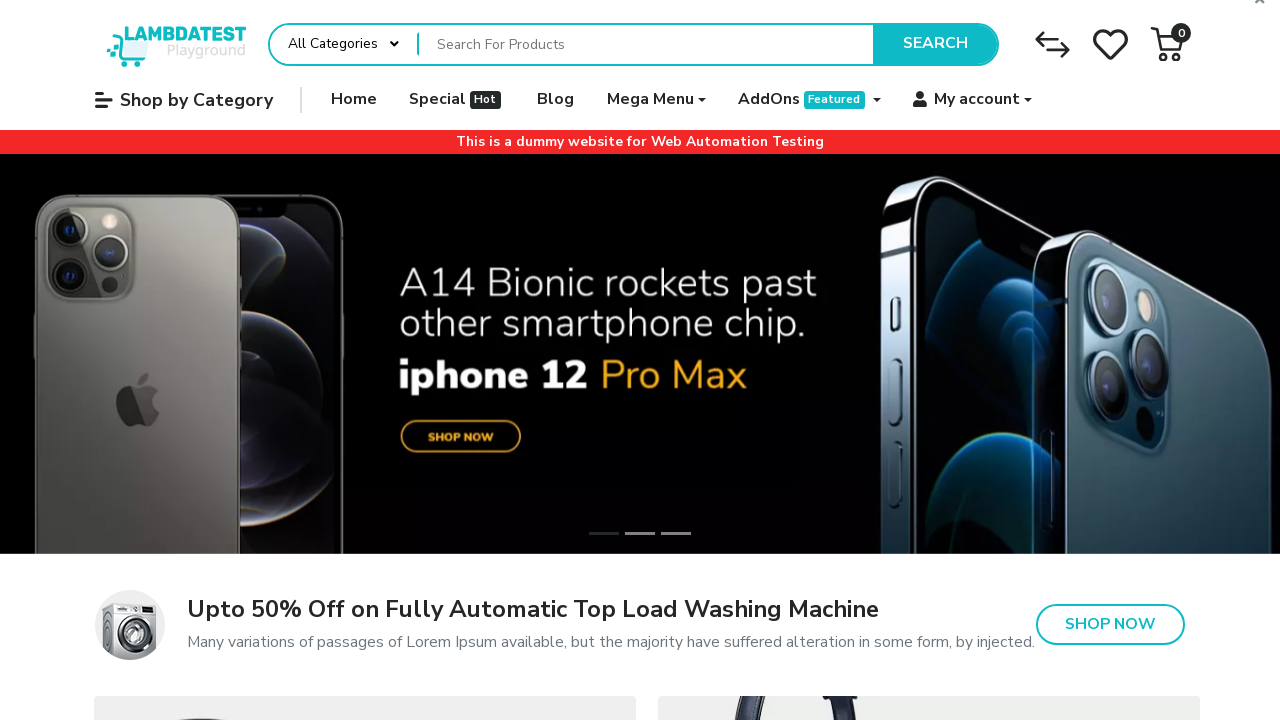